Tests alert functionality with textbox by clicking the alert tab, triggering a prompt box, and entering text into the alert

Starting URL: https://demo.automationtesting.in/Alerts.html

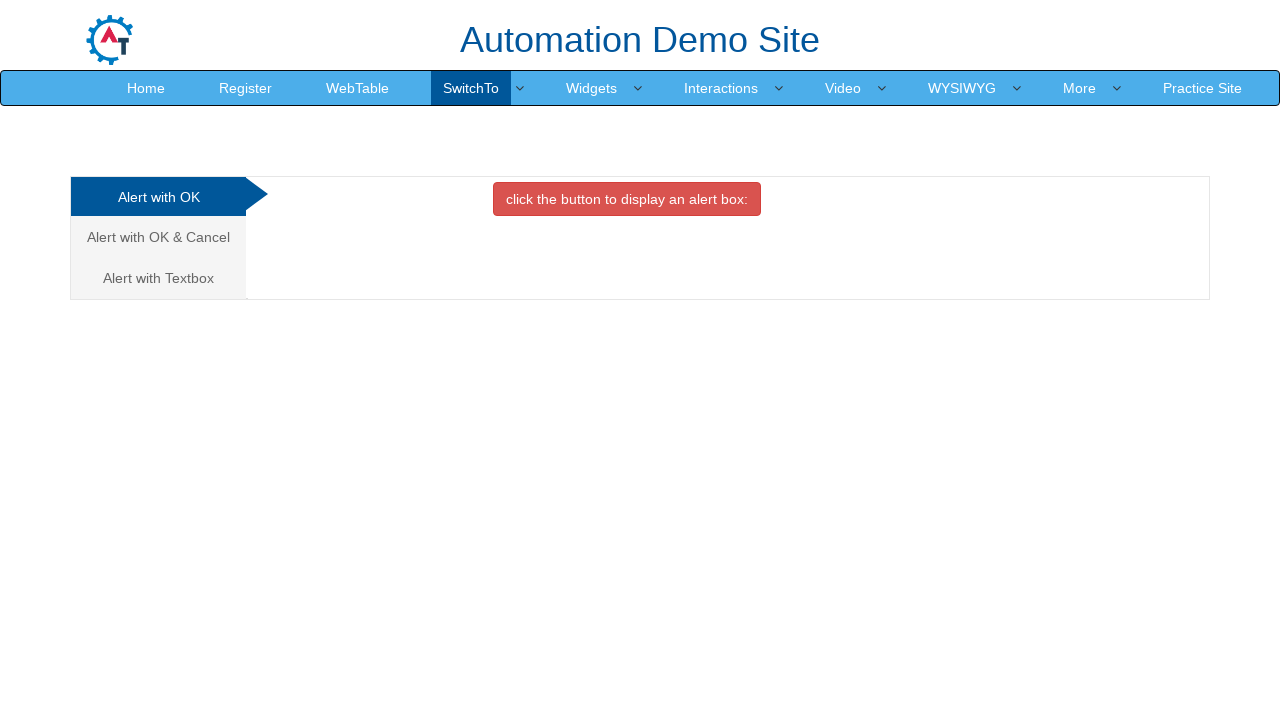

Clicked on 'Alert with Textbox' tab at (158, 278) on xpath=//a[contains(text(),'Alert with Textbox')]
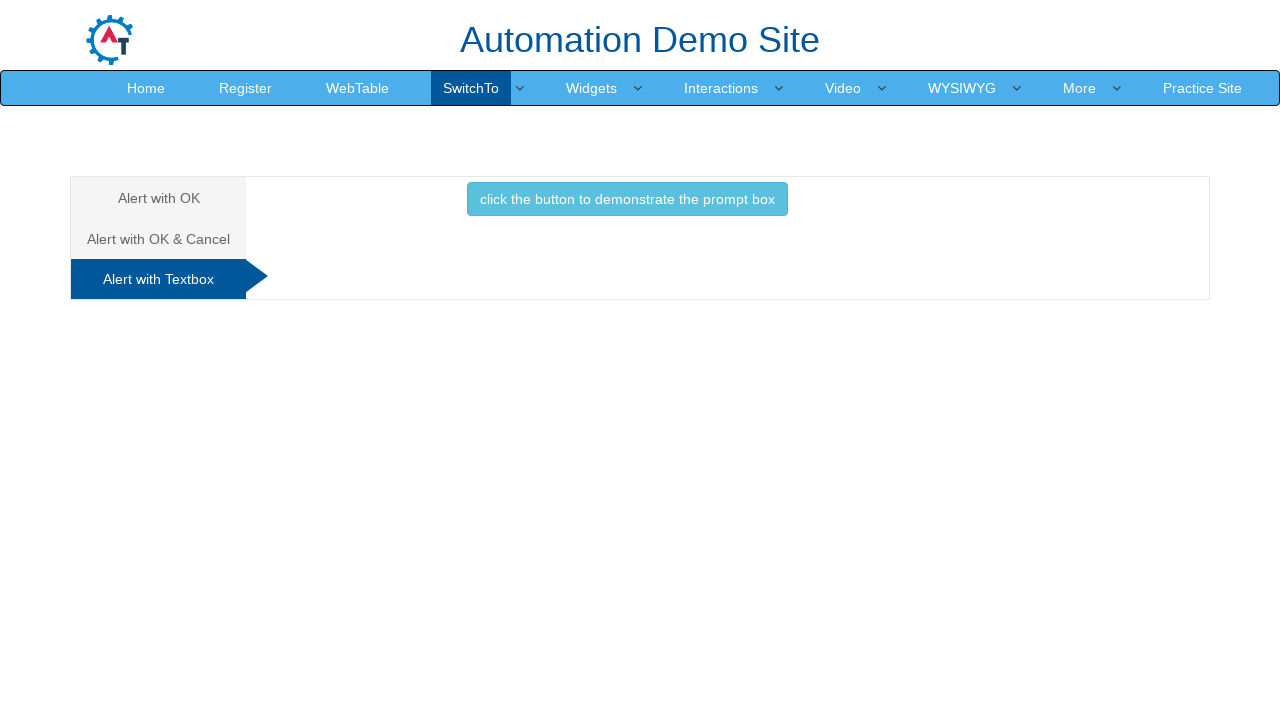

Clicked button to trigger prompt box at (627, 199) on xpath=//button[text()='click the button to demonstrate the prompt box ']
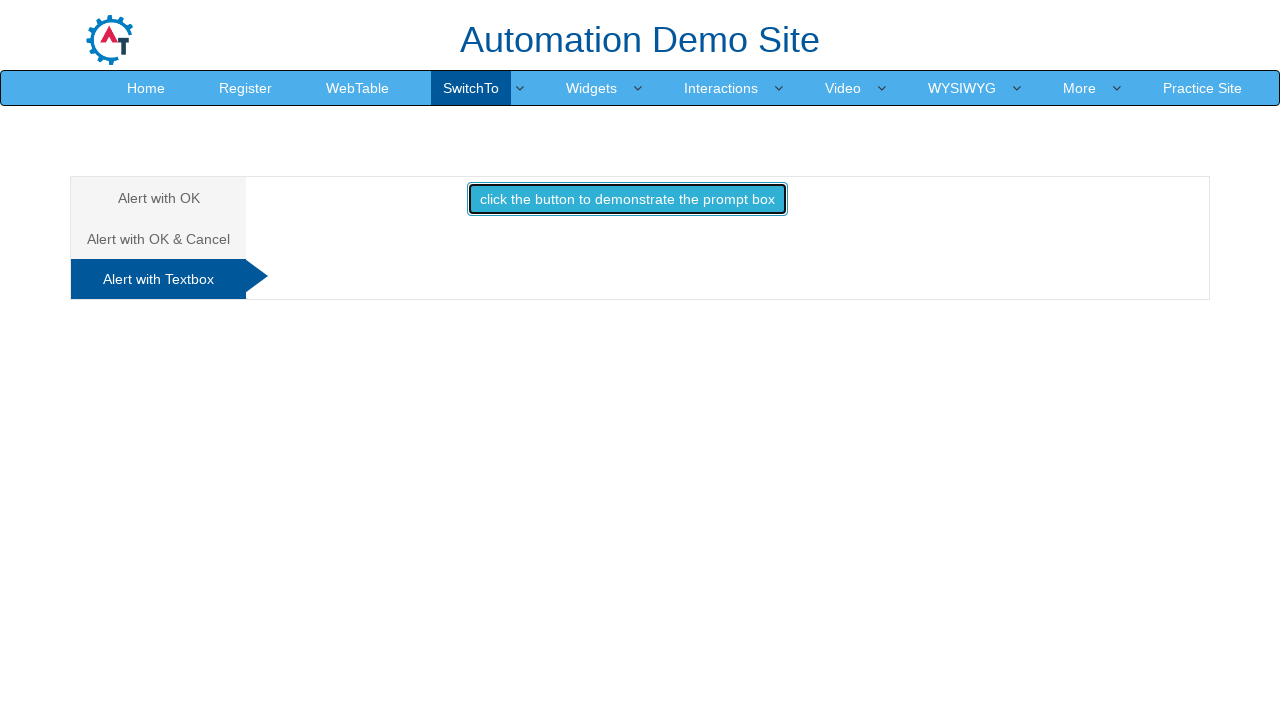

Set up dialog handler to accept prompts with text 'rushikesh'
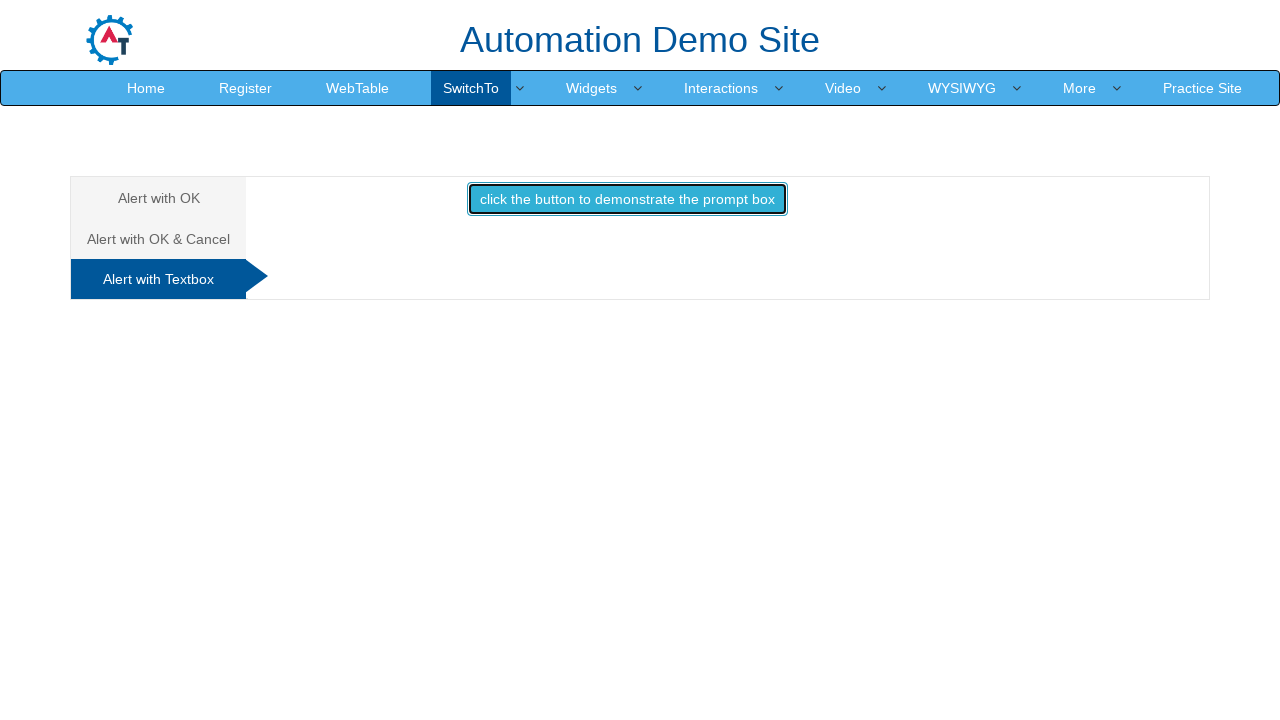

Re-clicked 'Alert with Textbox' tab with dialog handler active at (158, 279) on xpath=//a[contains(text(),'Alert with Textbox')]
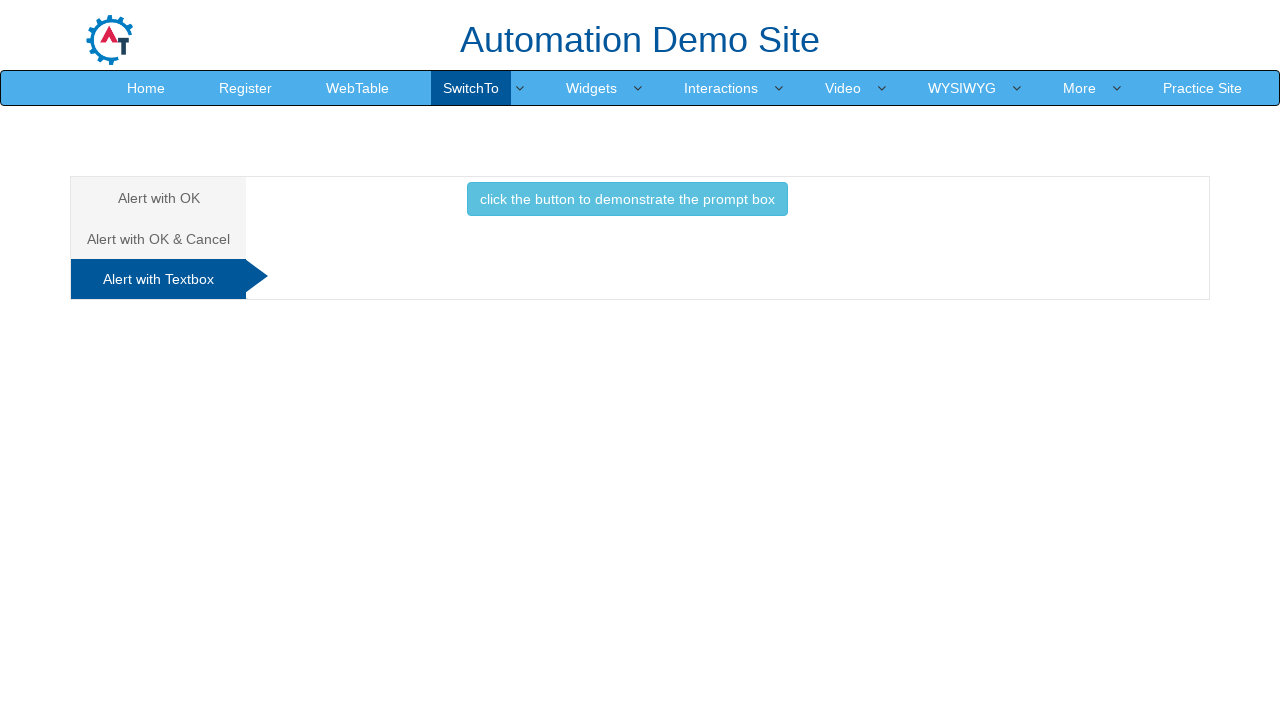

Clicked prompt button again to trigger dialog with handler in place at (627, 199) on xpath=//button[text()='click the button to demonstrate the prompt box ']
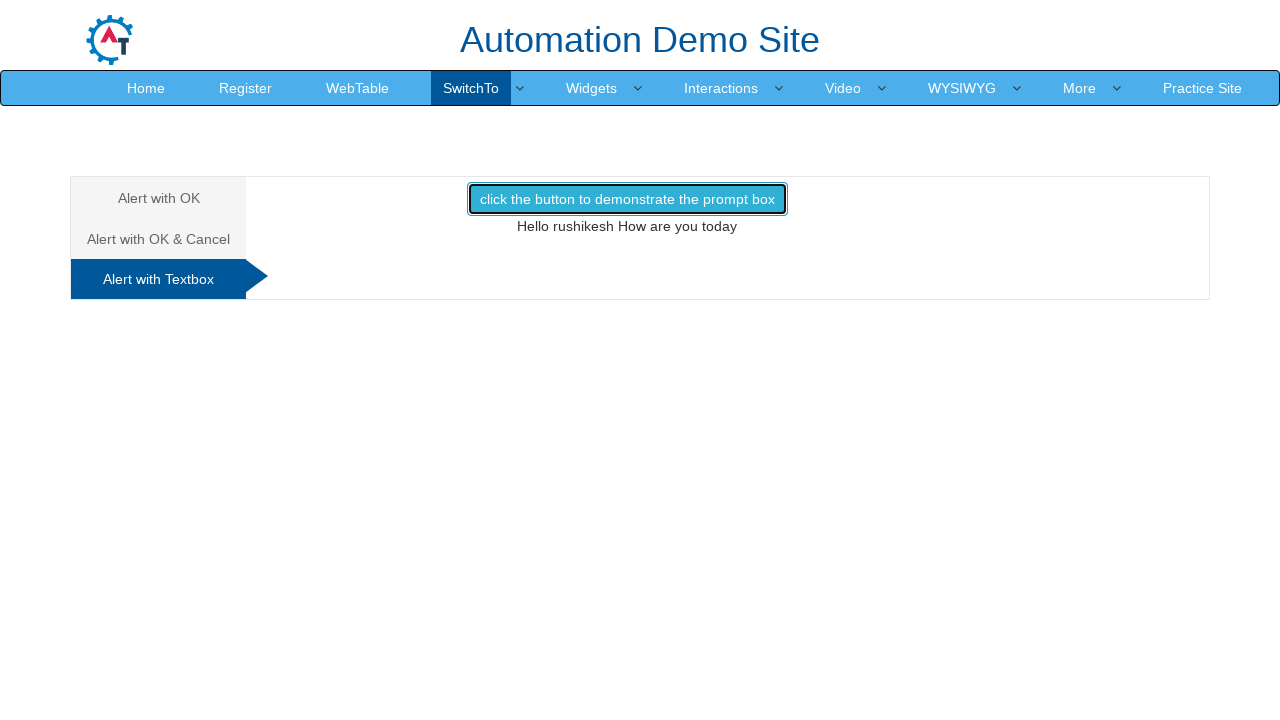

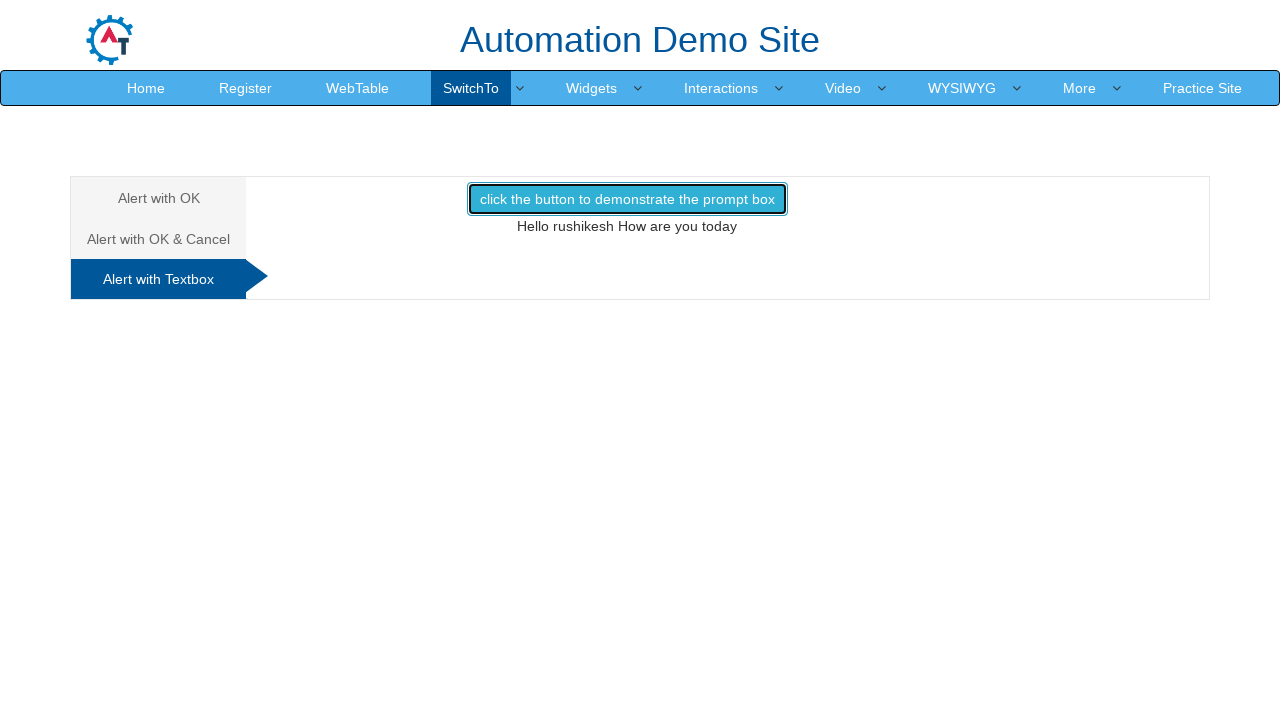